Tests closing an entry advertisement modal by clicking on the modal footer close button on a test automation practice site.

Starting URL: https://the-internet.herokuapp.com/entry_ad

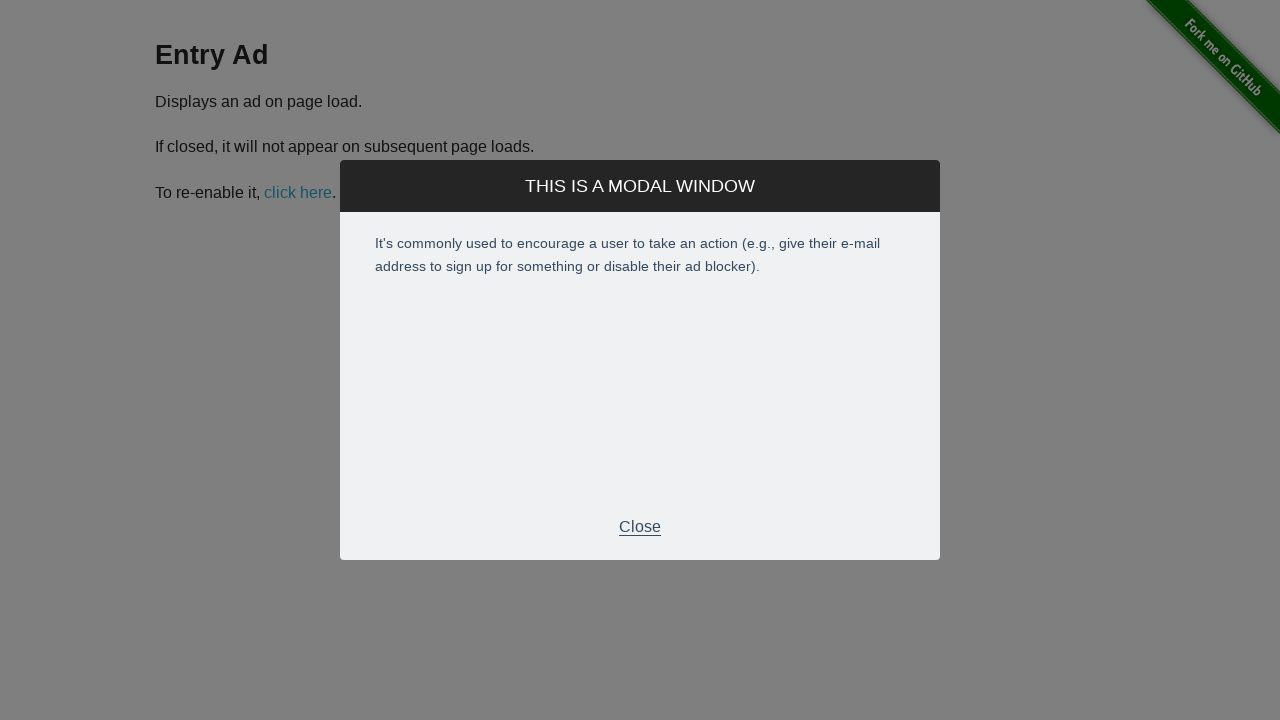

Entry advertisement modal appeared
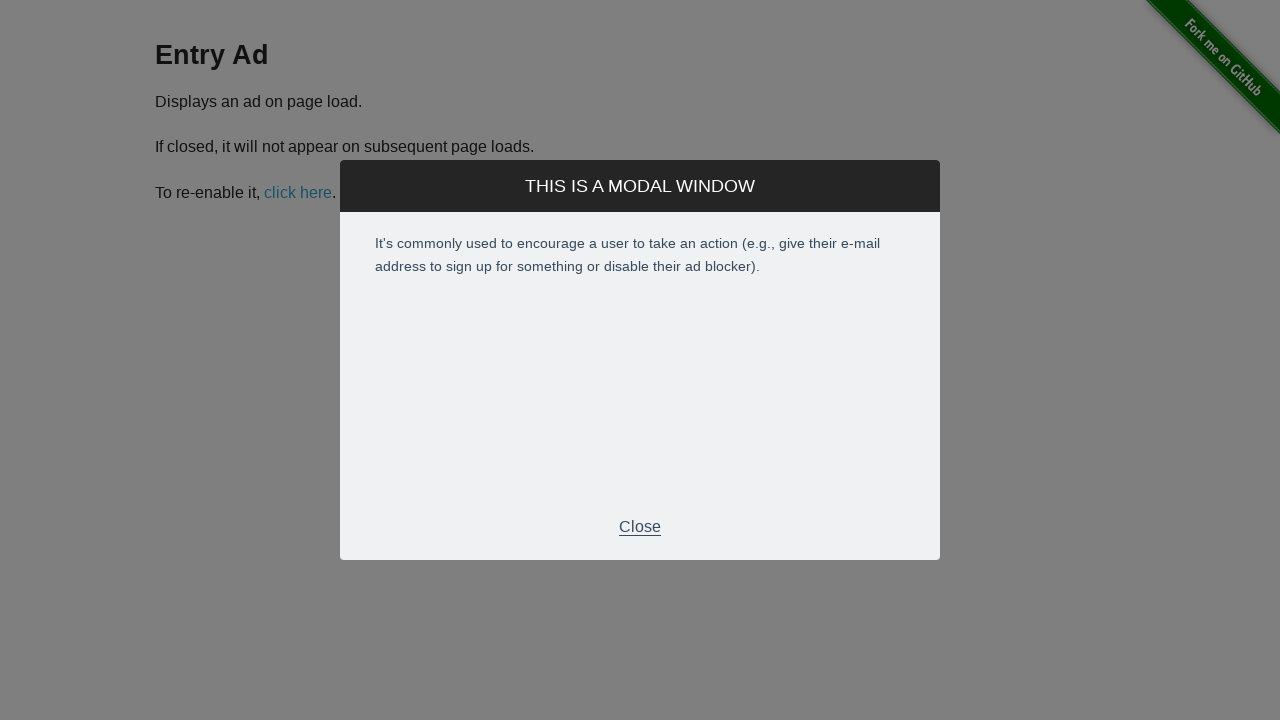

Clicked modal footer close button to close entry advertisement modal at (640, 527) on .modal-footer
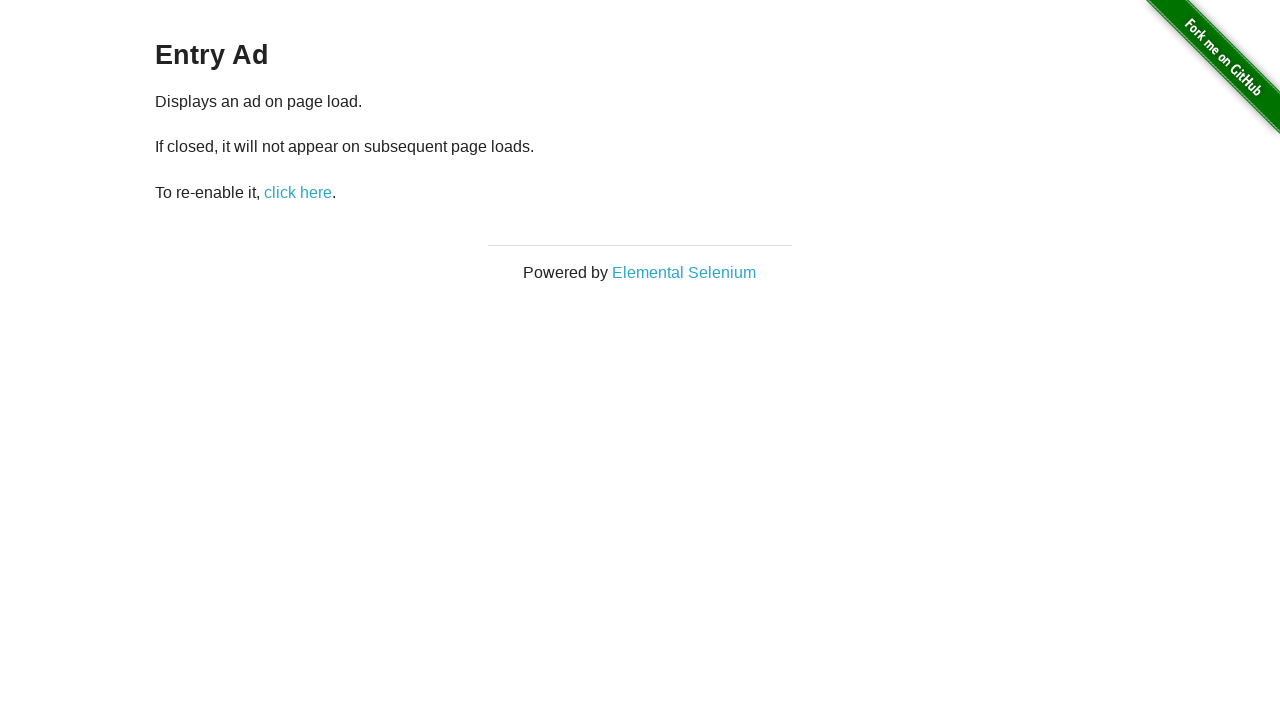

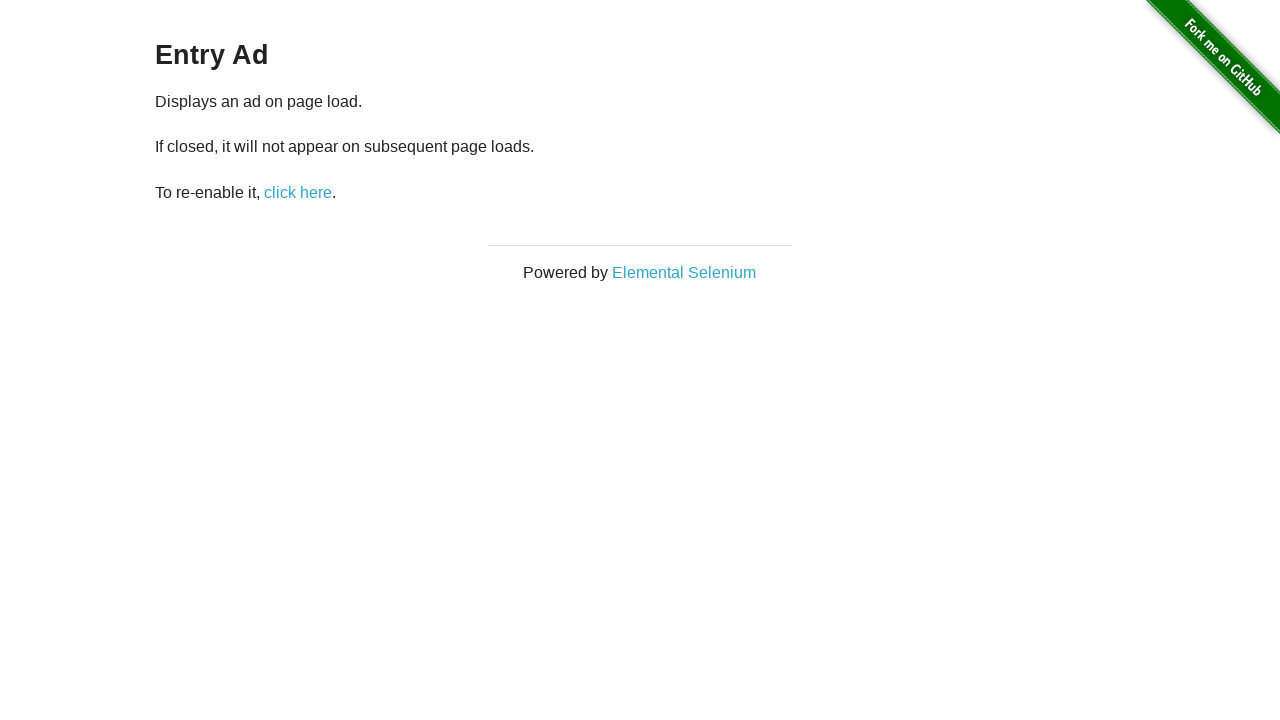